Tests checkbox functionality by ensuring both checkboxes are selected, clicking them if they are not already selected

Starting URL: https://the-internet.herokuapp.com/checkboxes

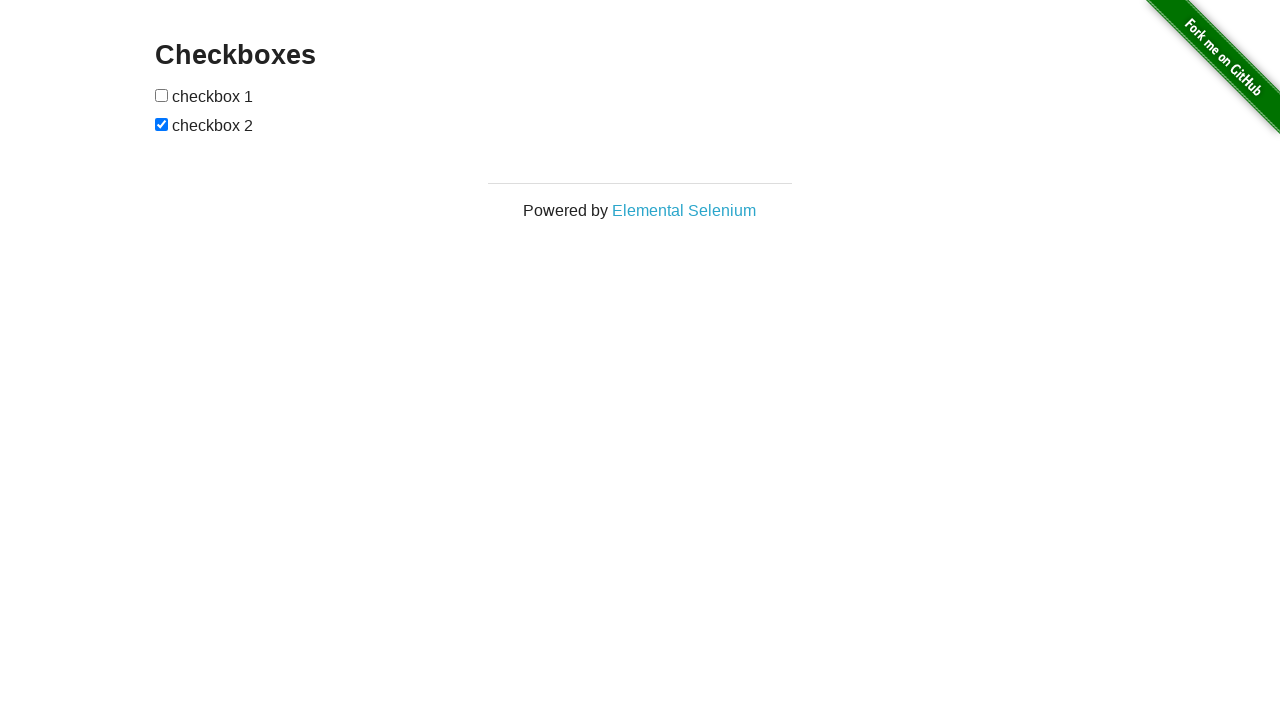

Navigated to checkboxes test page
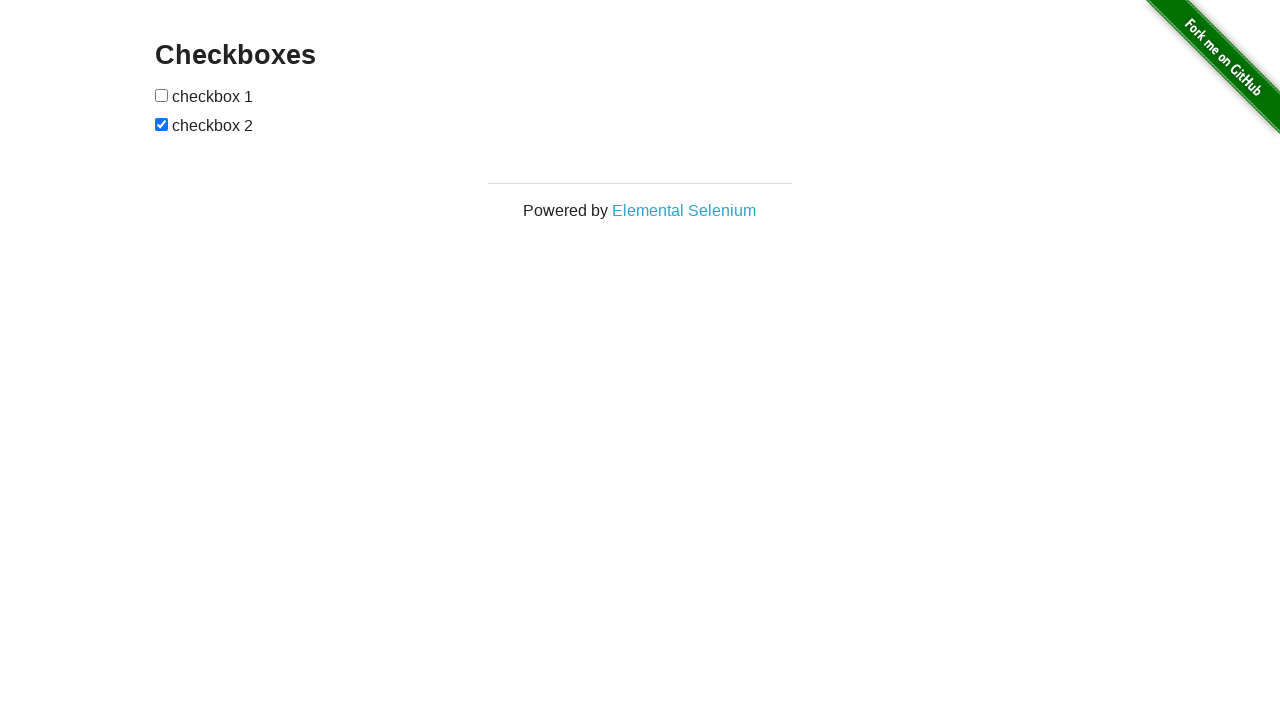

Located first checkbox element
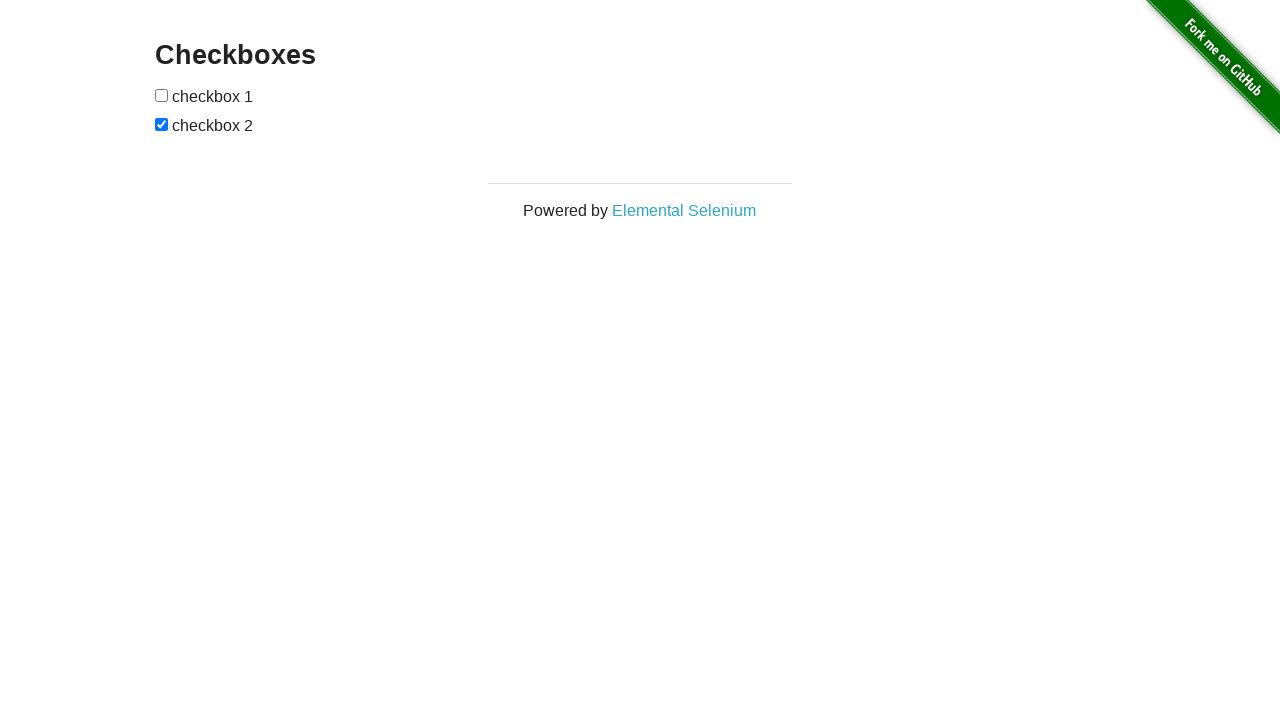

Located second checkbox element
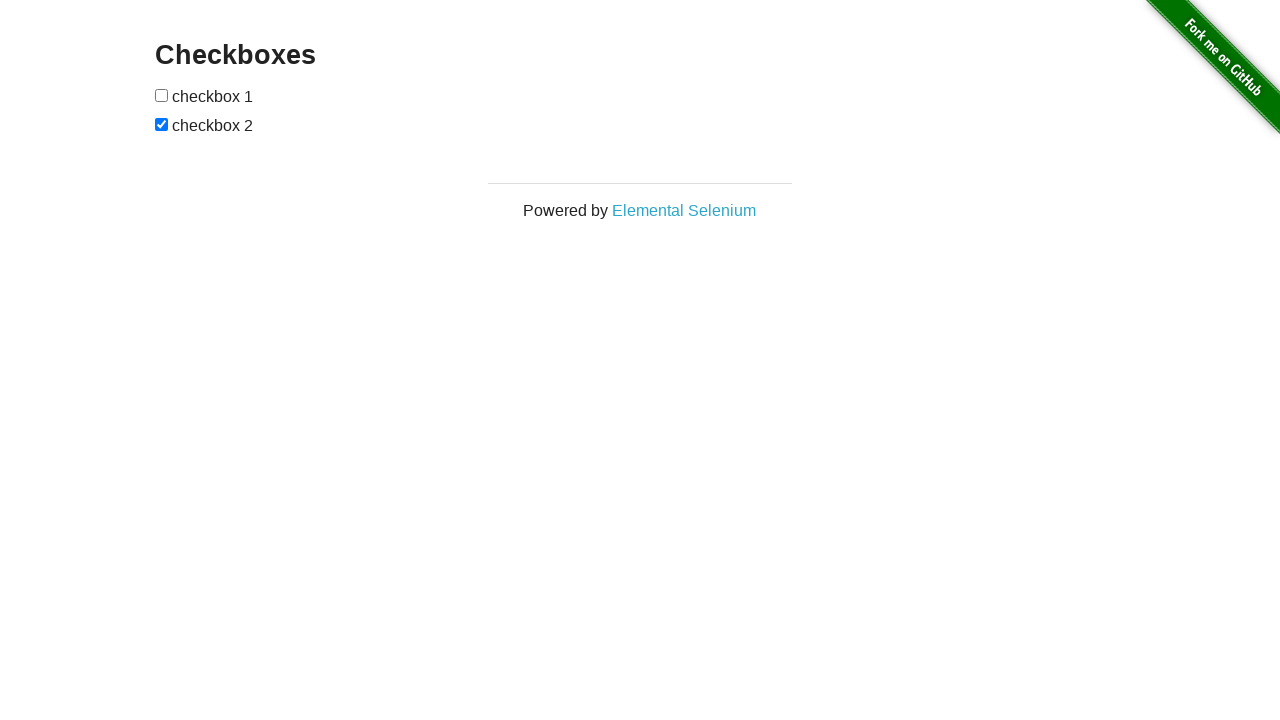

Checked first checkbox status
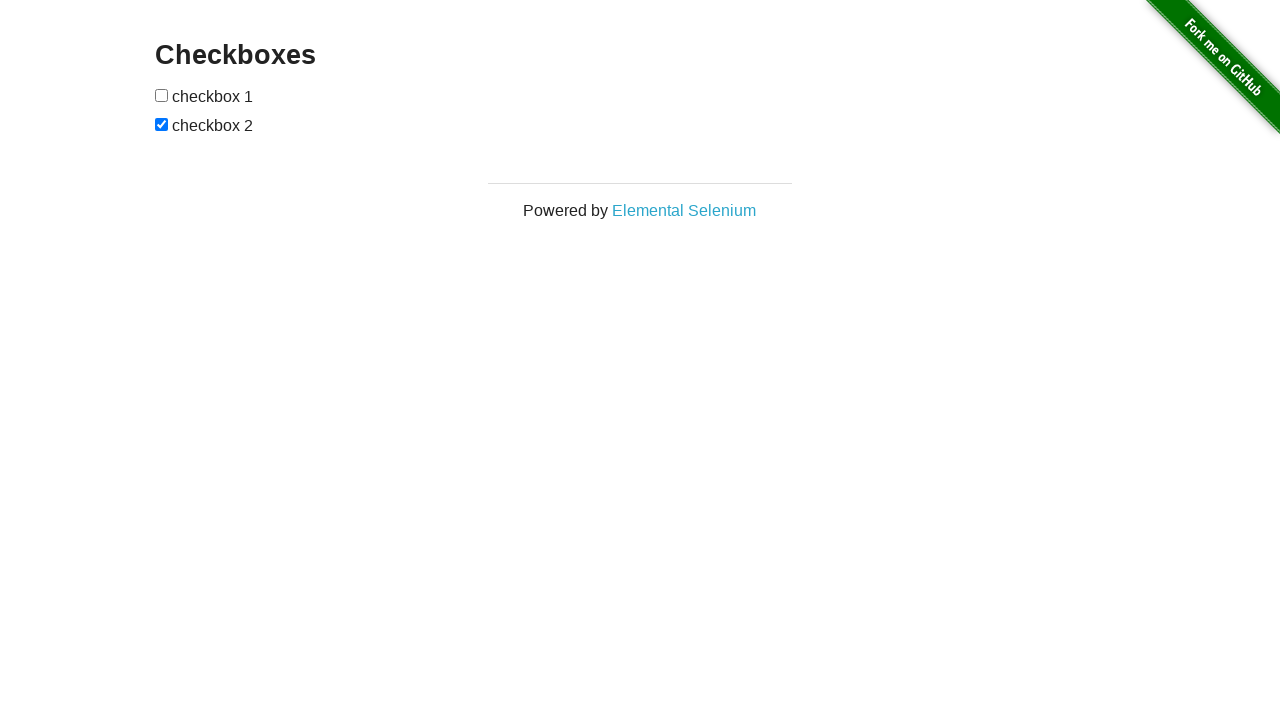

Clicked first checkbox to select it at (162, 95) on (//input[@type='checkbox'])[1]
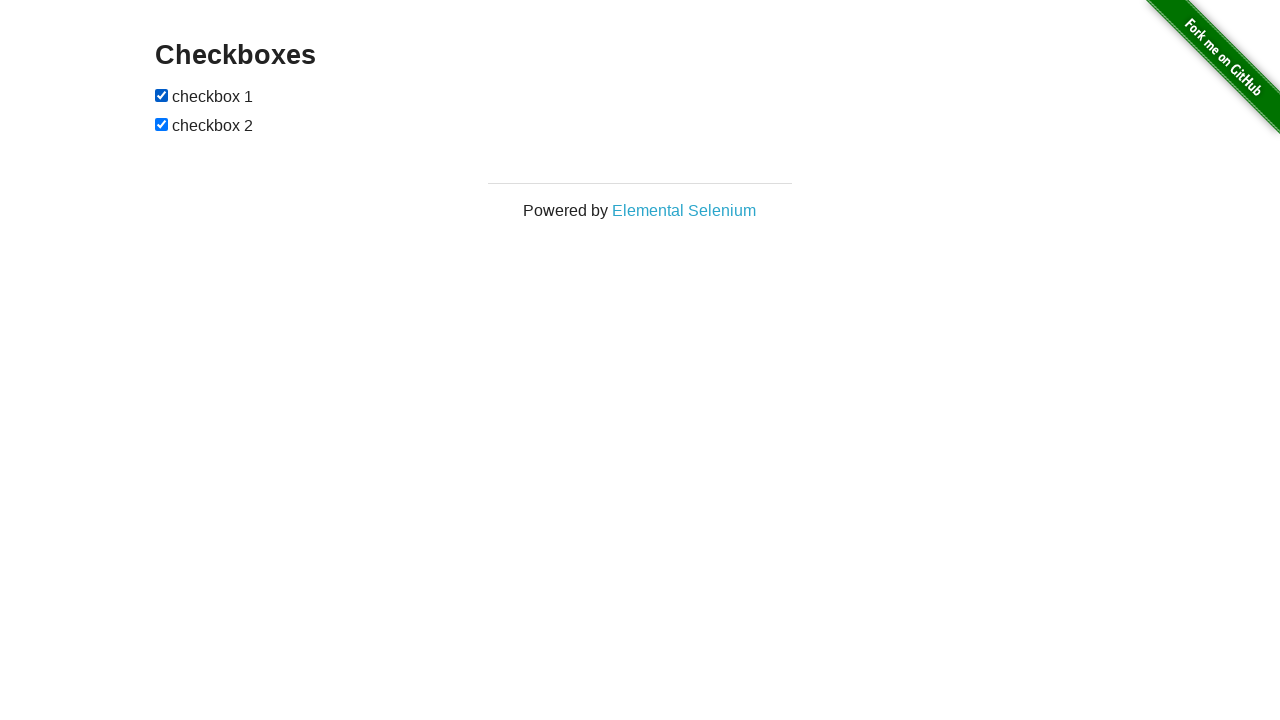

Second checkbox was already selected
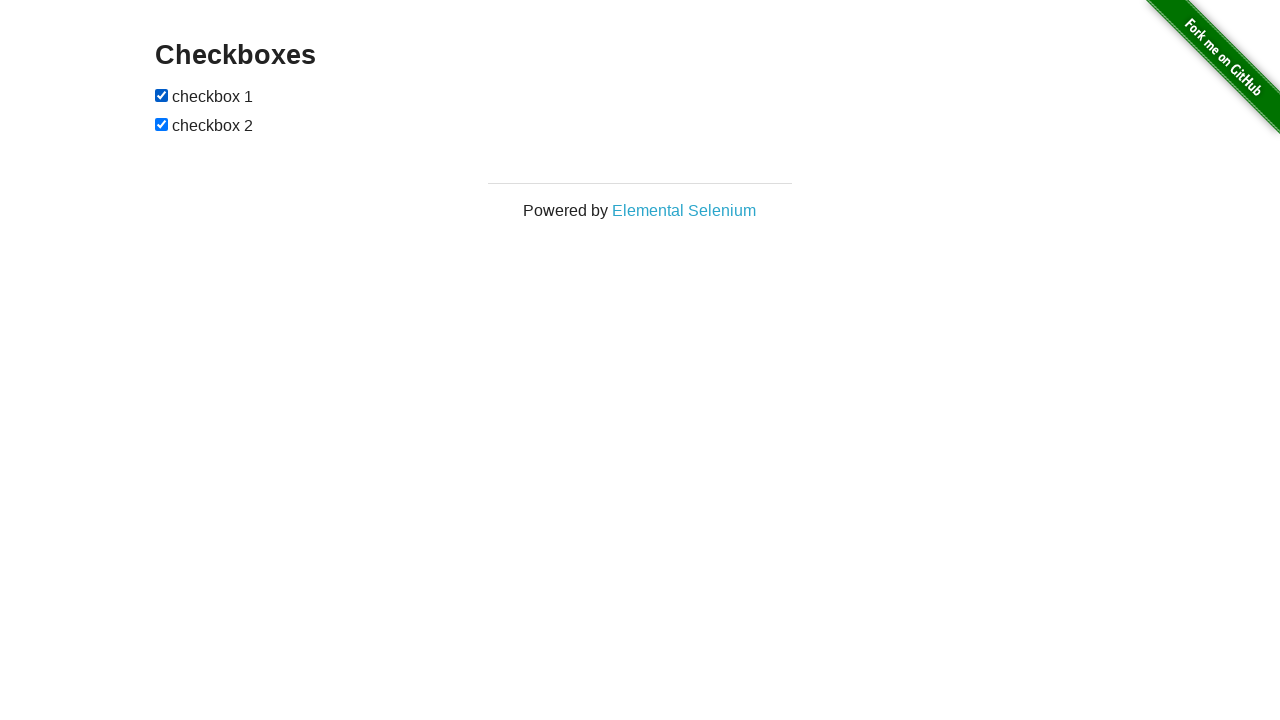

Verified both checkboxes are selected
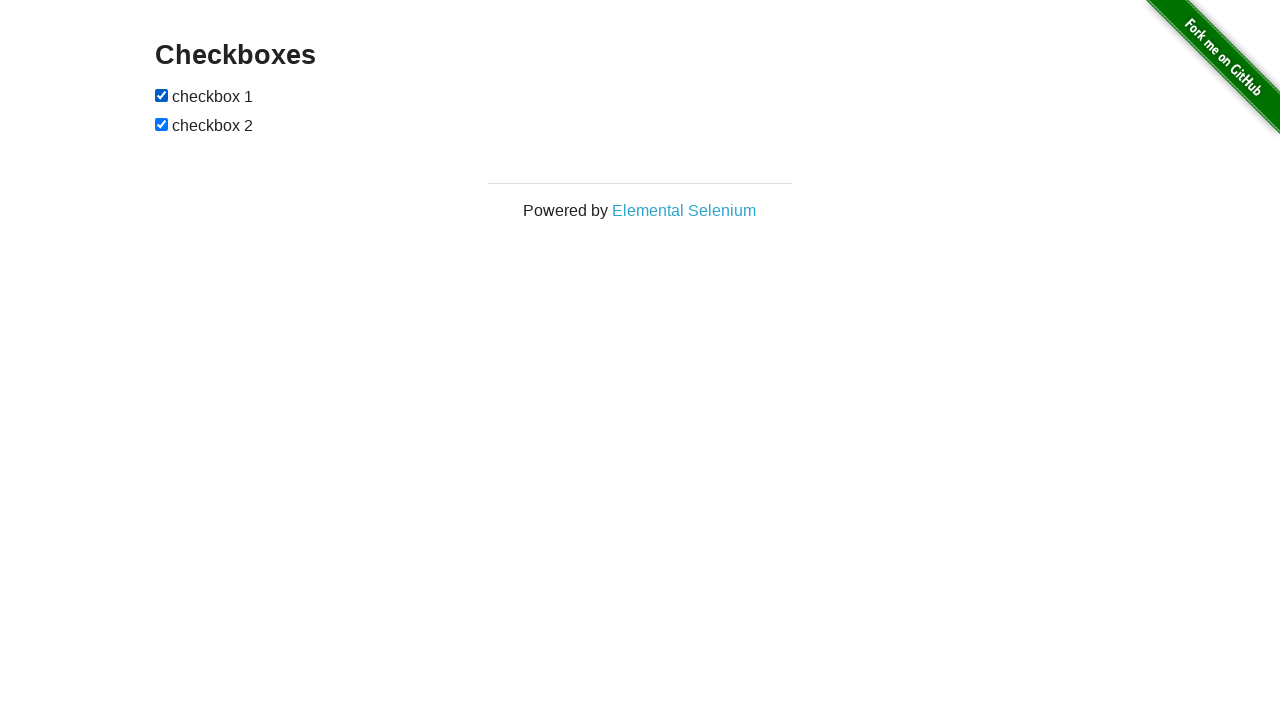

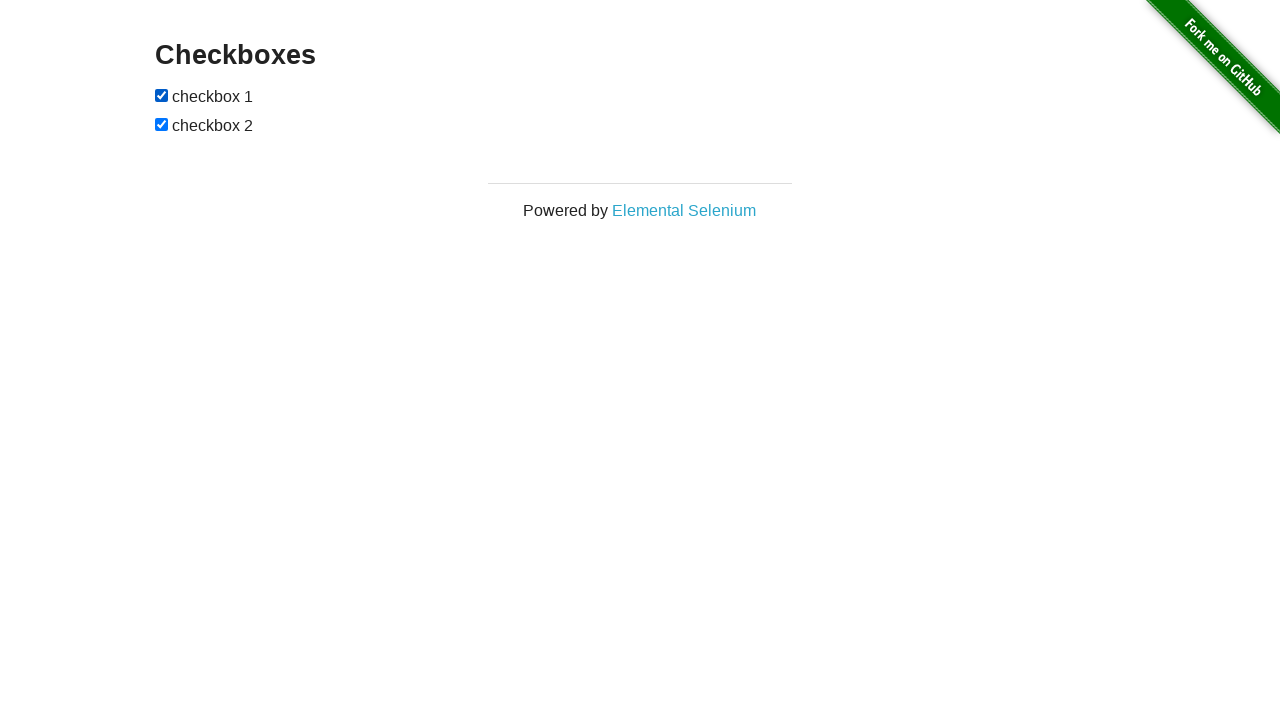